Tests user registration flow by navigating to signup page, filling in name and email fields with random test data, clicking signup button, and verifying the account information page appears.

Starting URL: https://automationexercise.com/

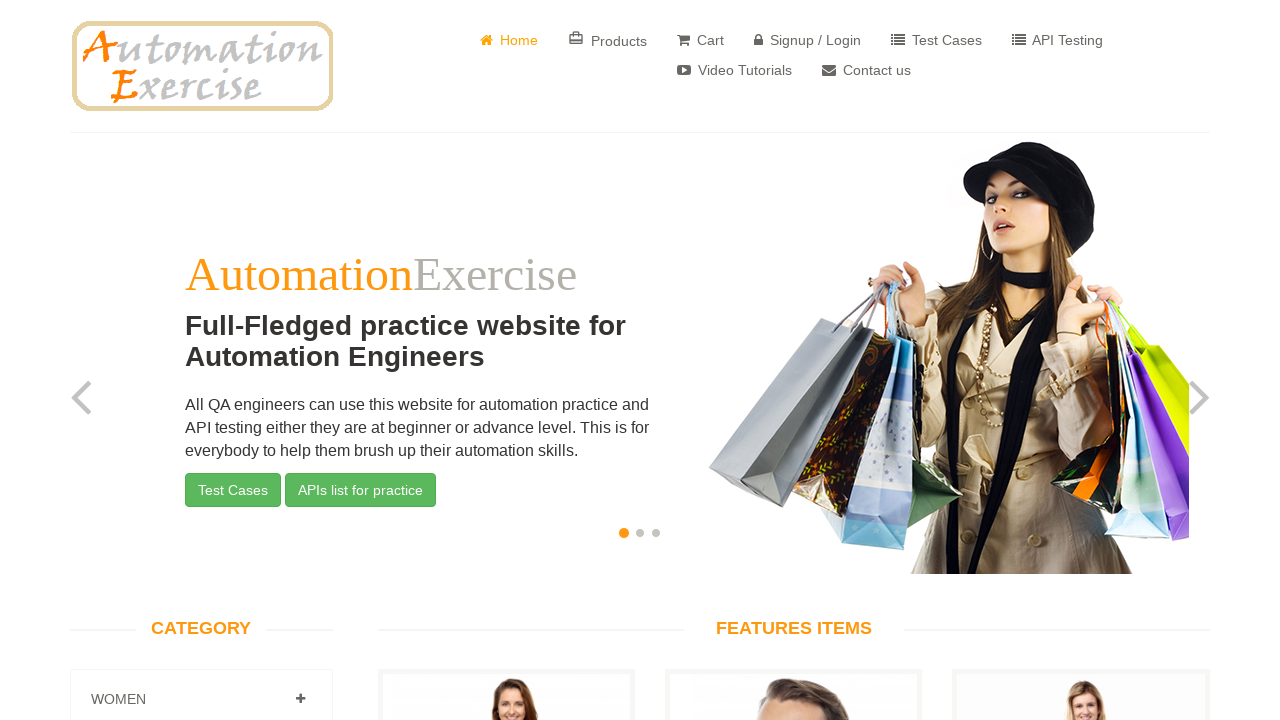

Clicked Signup / Login link at (808, 40) on text=Signup / Login
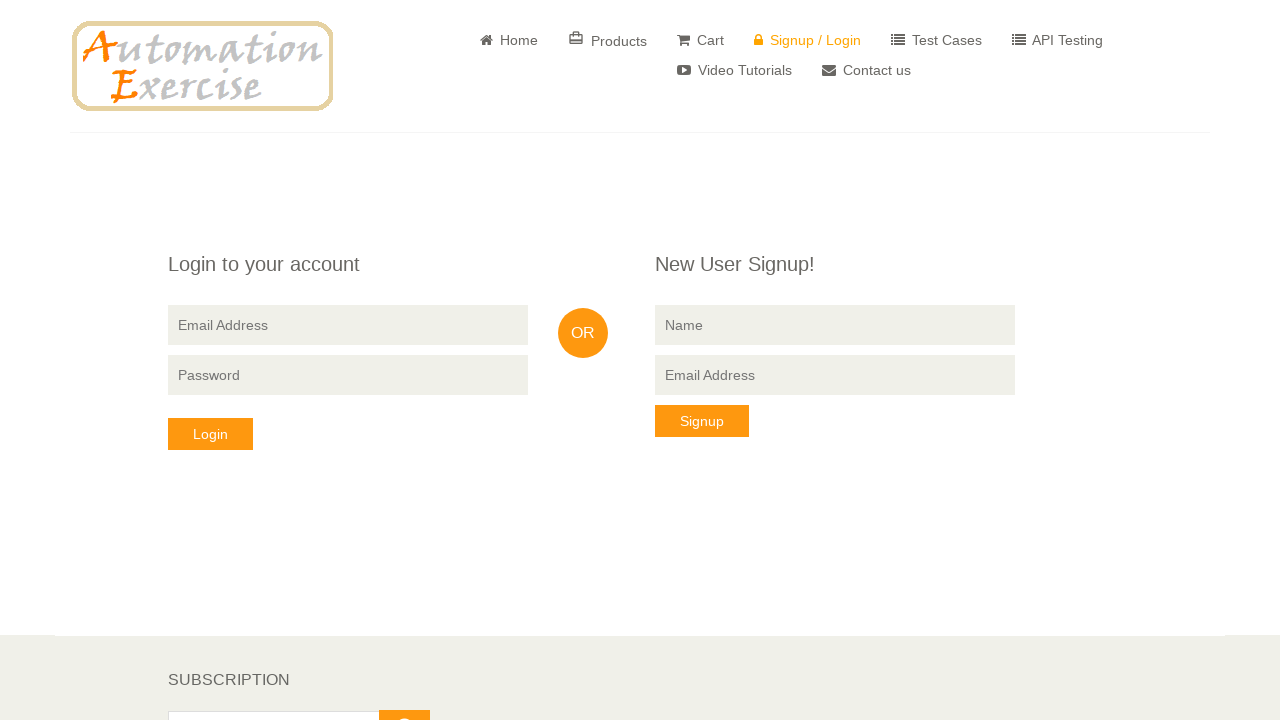

Name input field became visible
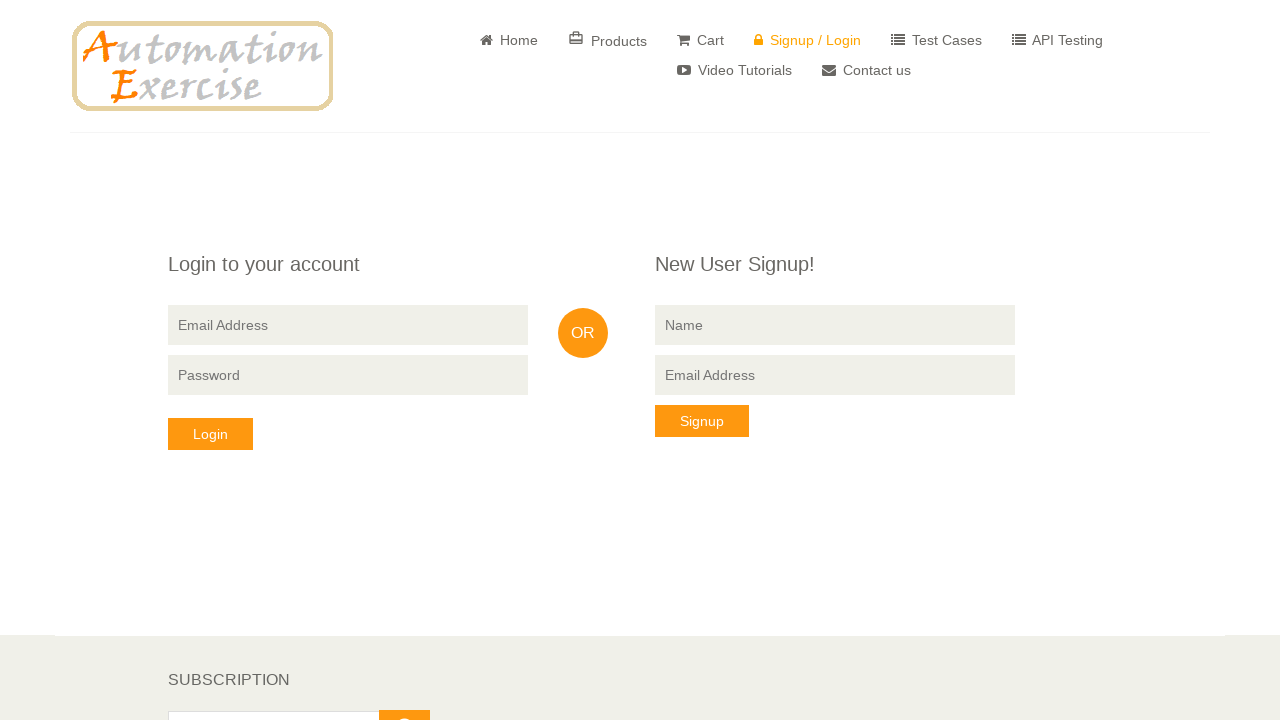

Filled name field with 'Test User' on input[name='name']
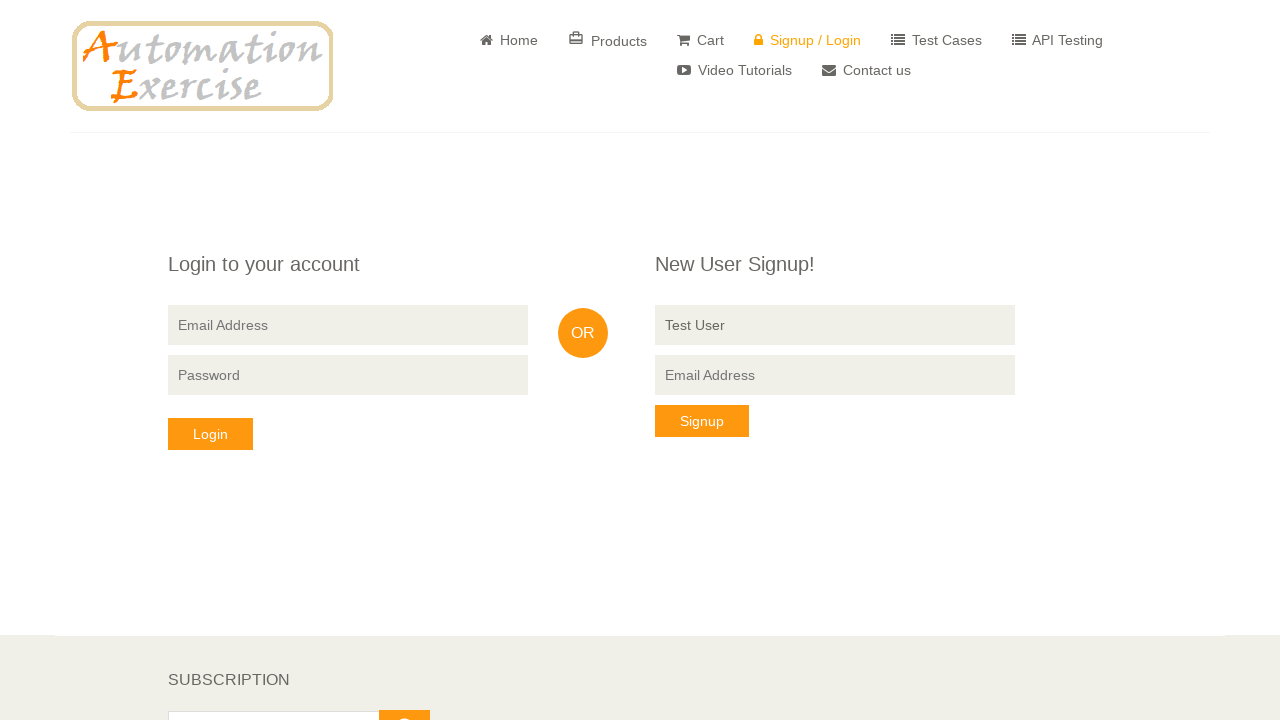

Filled email field with 'testuser9278956@example.com' on input[data-qa='signup-email']
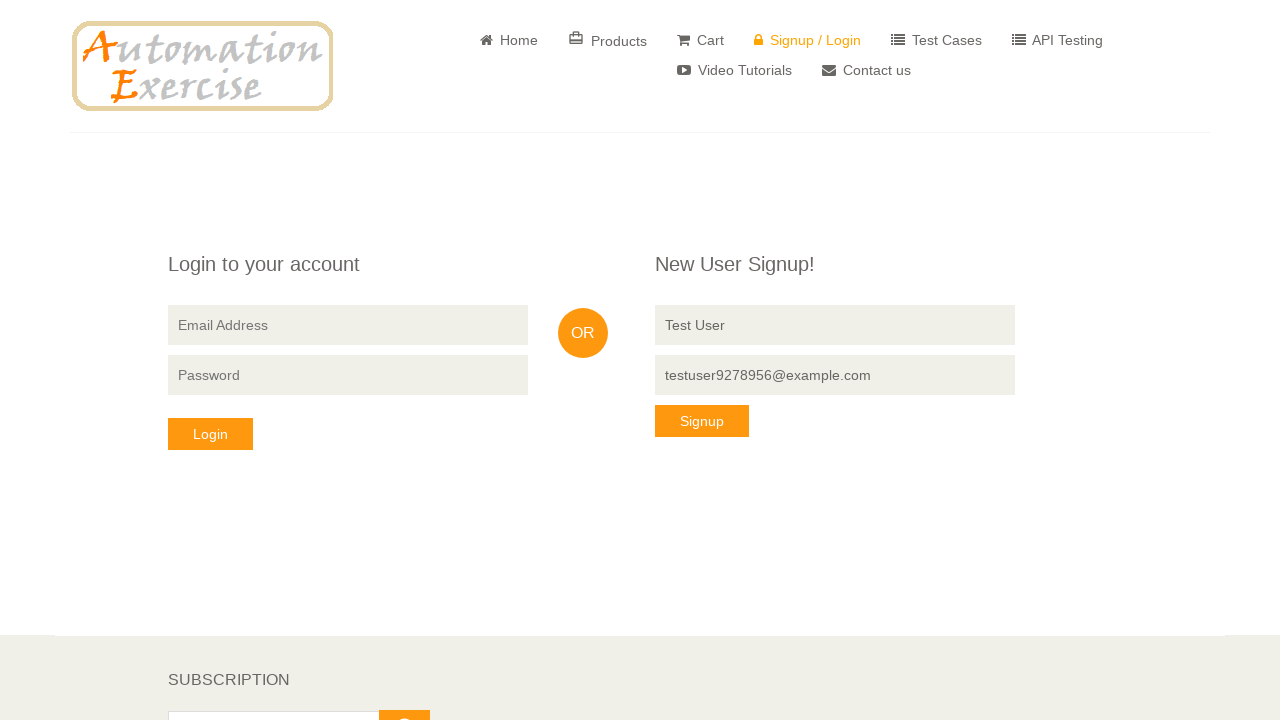

Clicked signup button at (702, 421) on button[data-qa='signup-button']
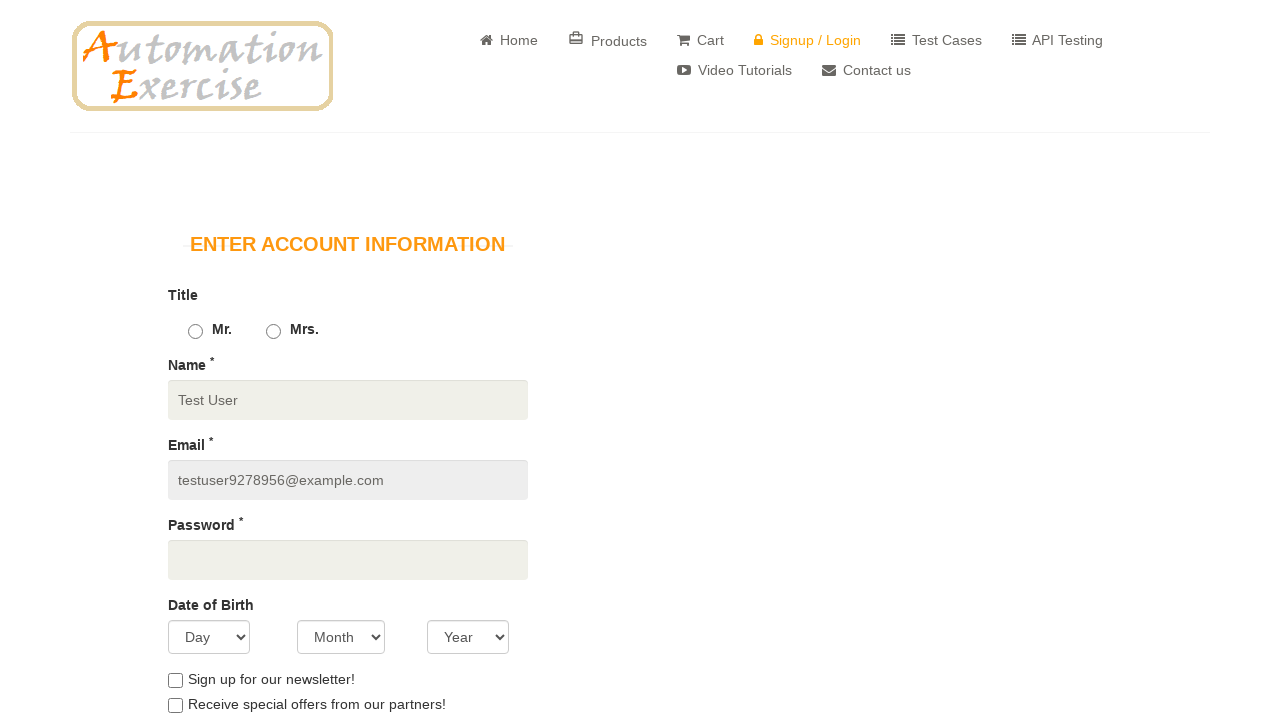

Page body loaded after signup button click
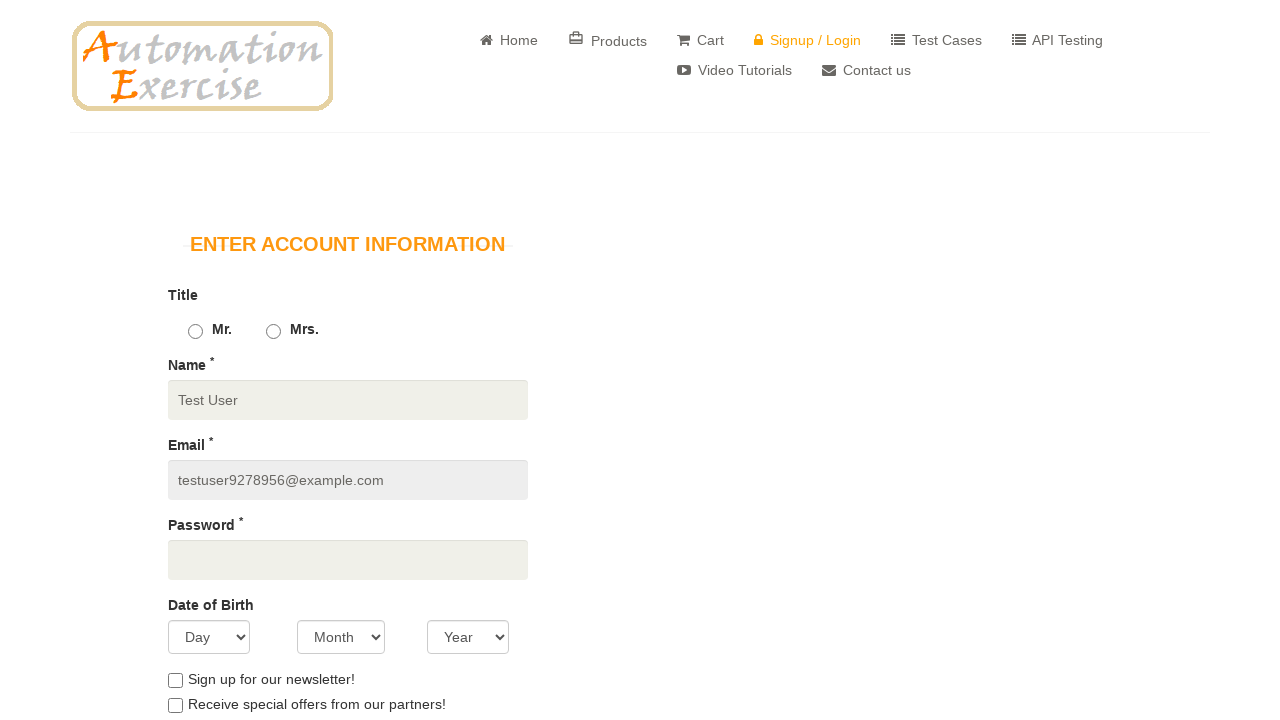

Account information page appeared with 'Enter Account Information' text
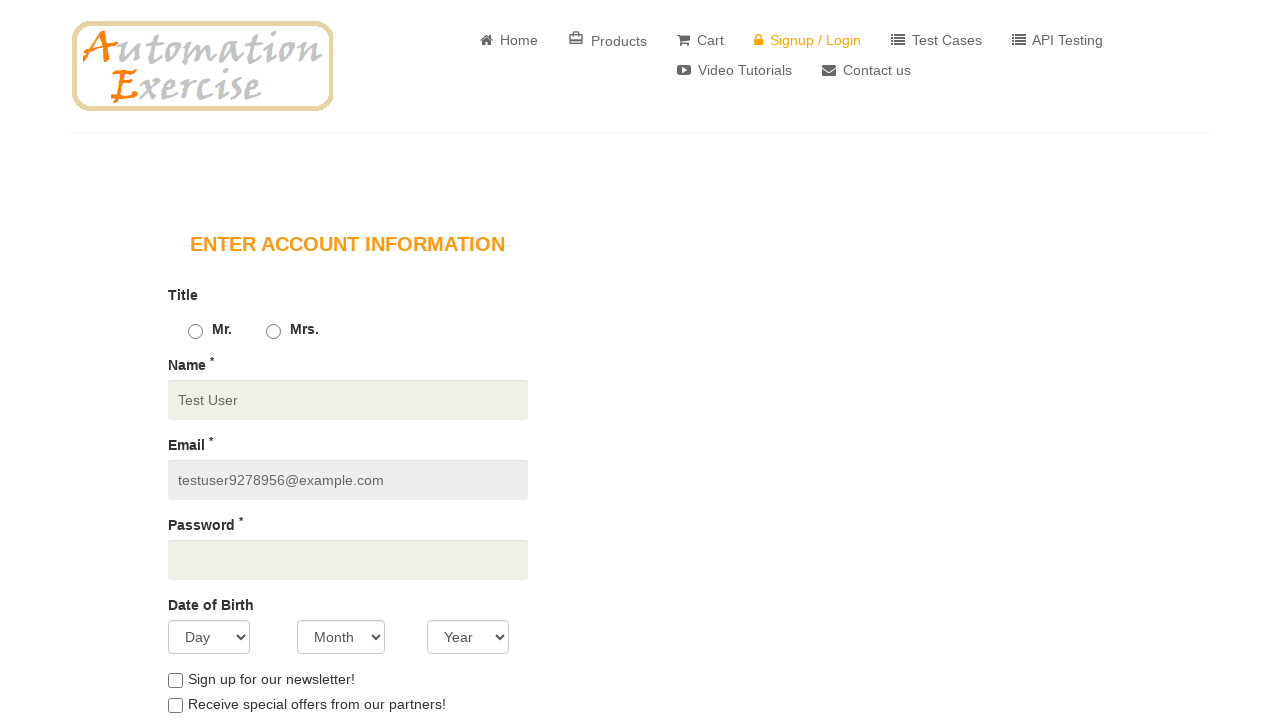

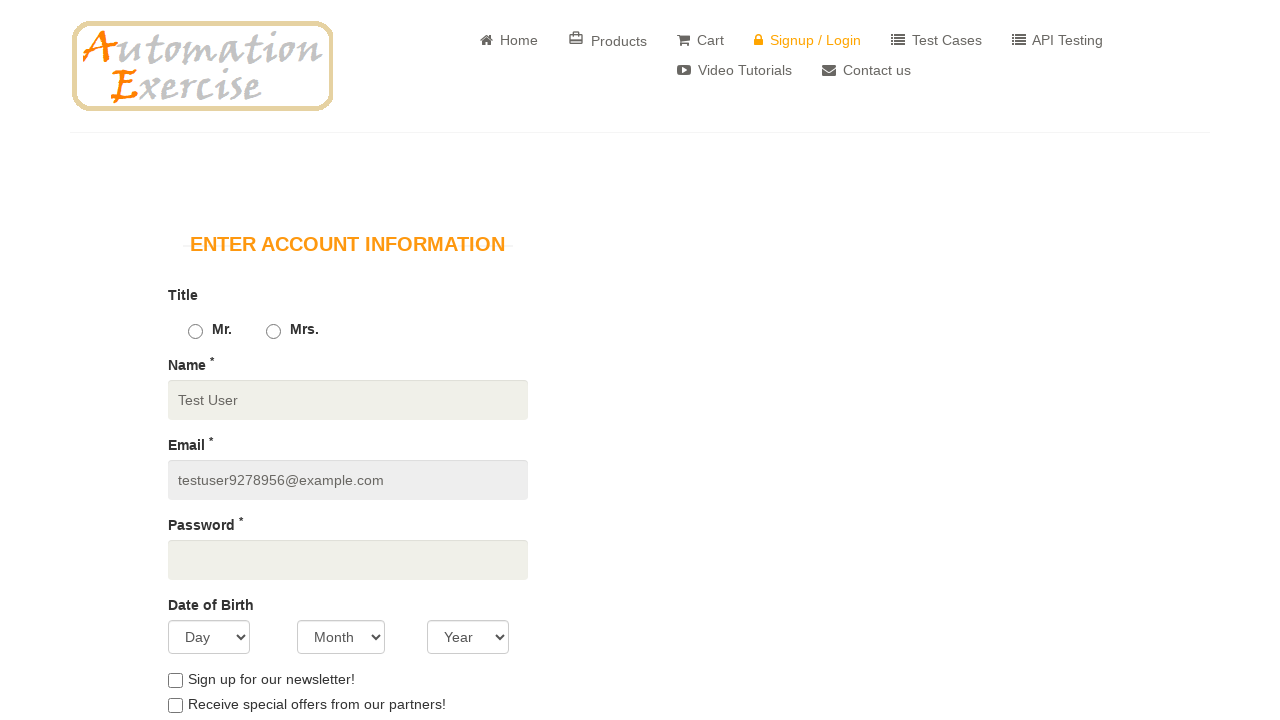